Tests dropdown menu interaction by clicking the dropdown button and selecting the first option from the expanded menu

Starting URL: https://omayo.blogspot.com/

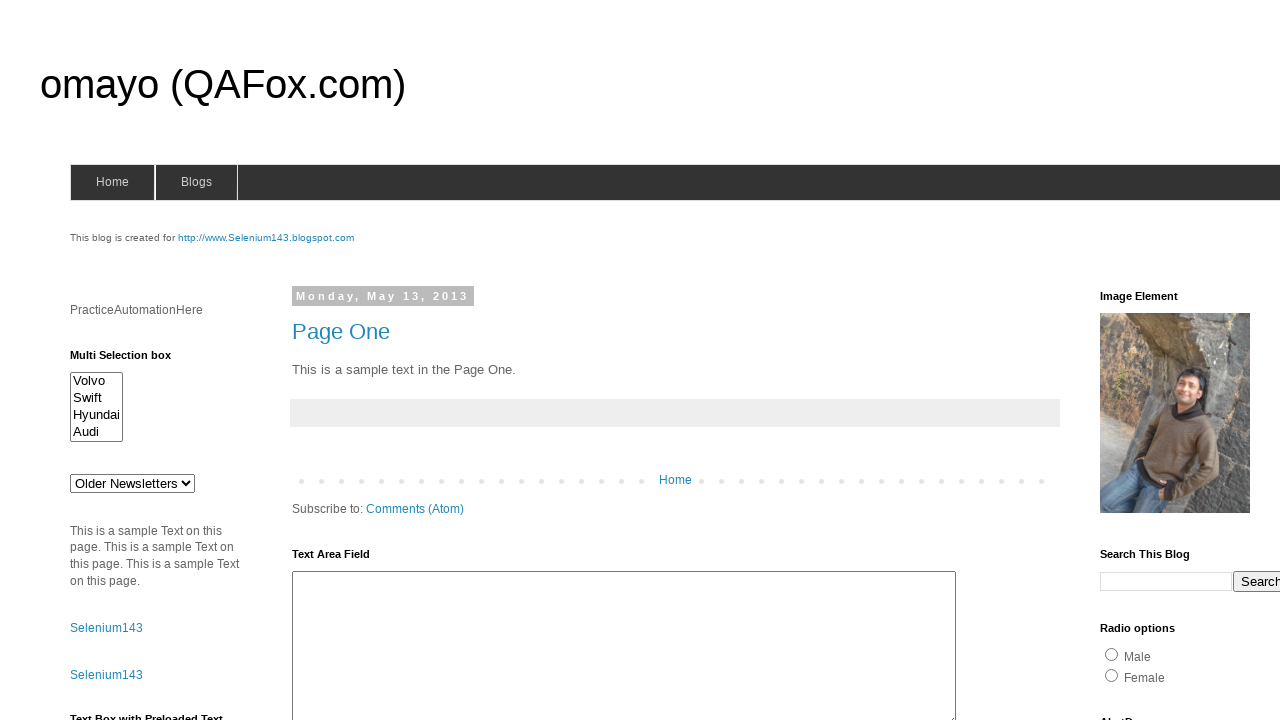

Clicked dropdown button to expand menu at (1227, 360) on .dropbtn
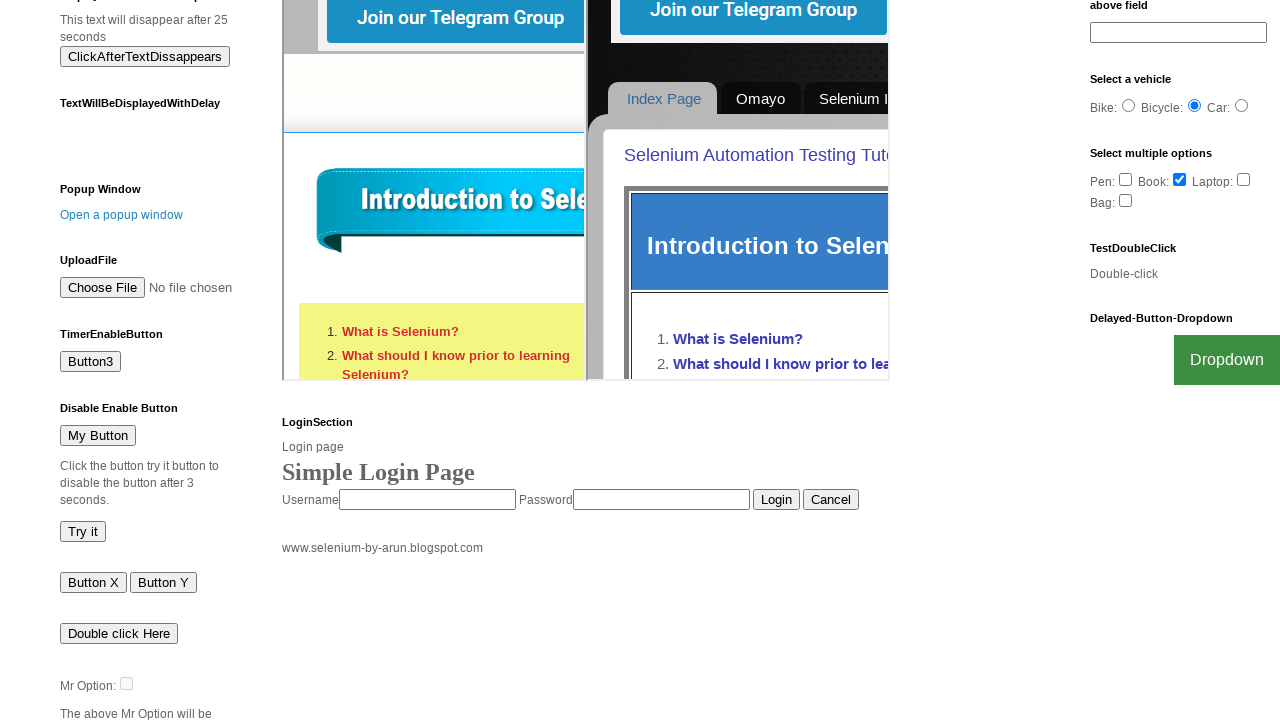

Dropdown menu became visible with first option accessible
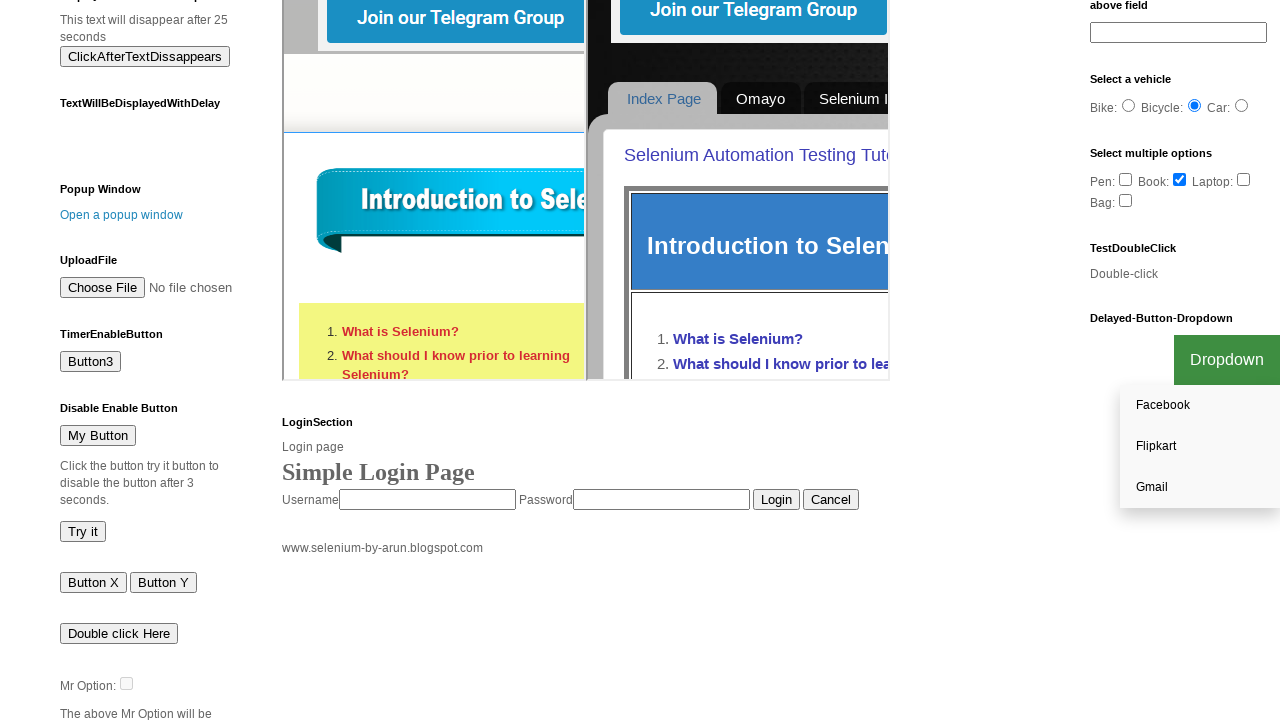

Clicked first option from expanded dropdown menu at (1200, 406) on xpath=//div[@id='myDropdown']/a[1]
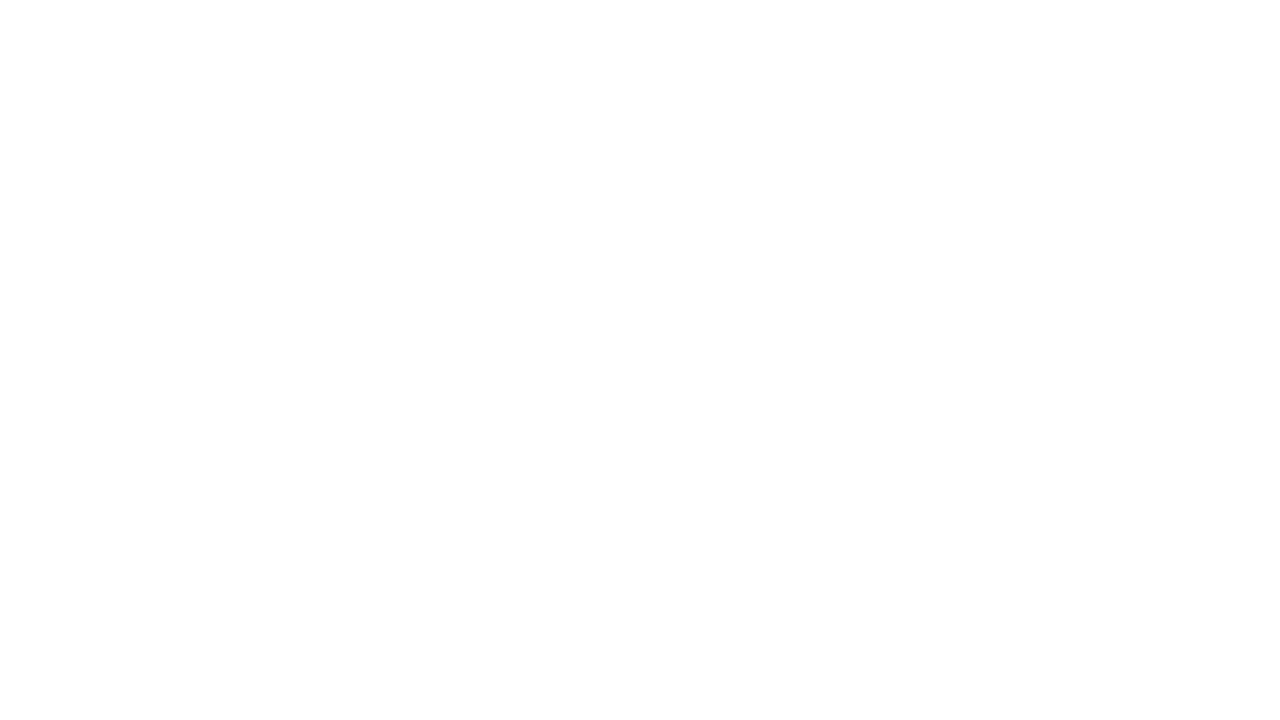

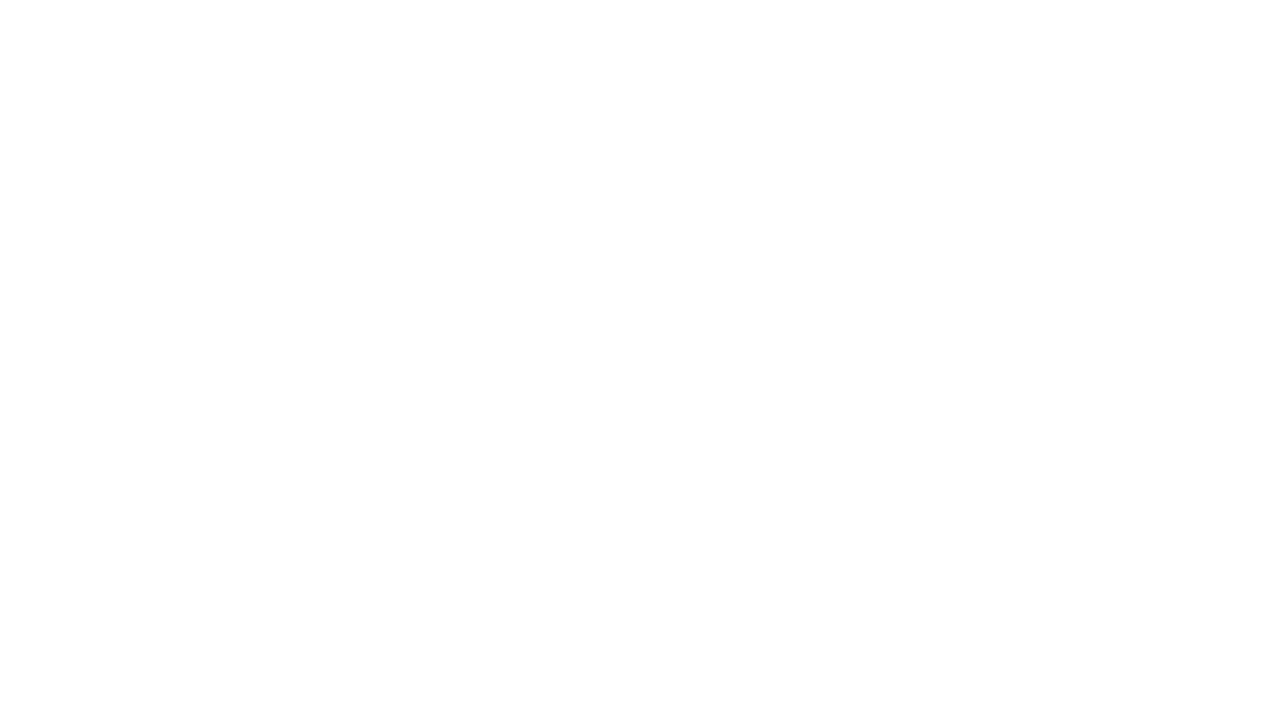